Tests registration form validation with a password that is too short (less than 6 characters) and verifies password validation error messages.

Starting URL: https://alada.vn/tai-khoan/dang-ky.html

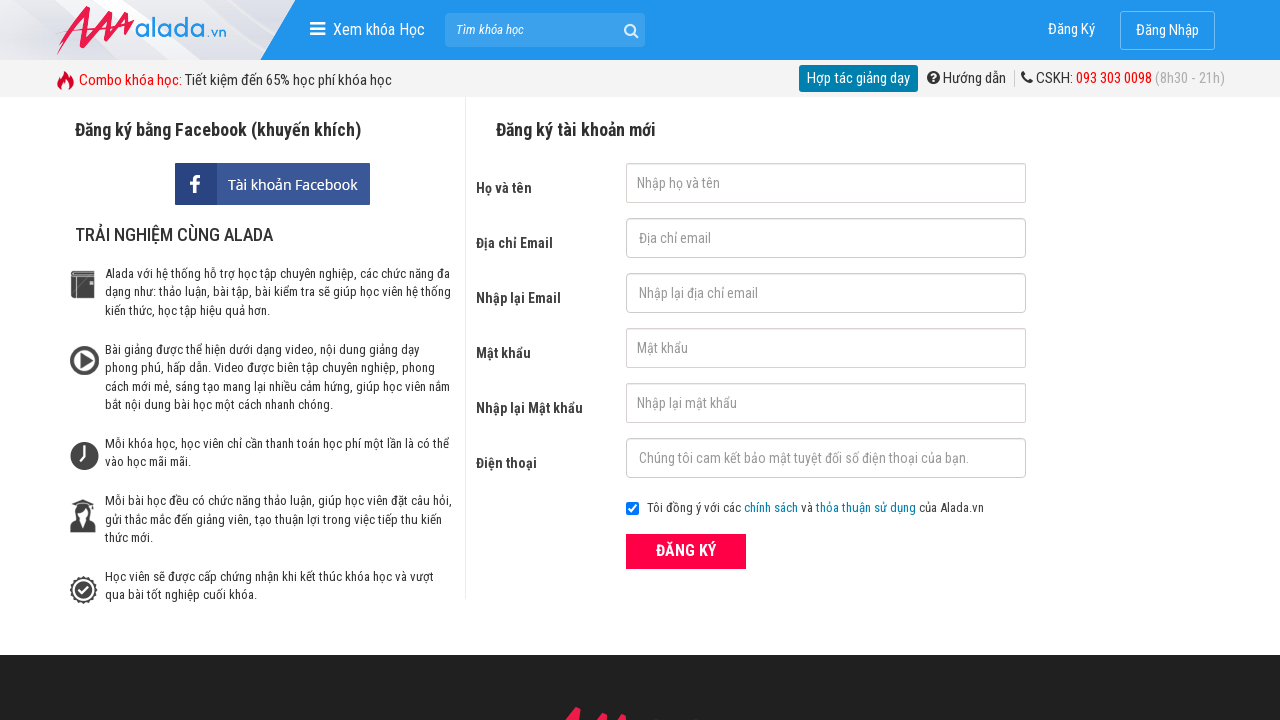

Filled first name field with 'Lucy Le' on #txtFirstname
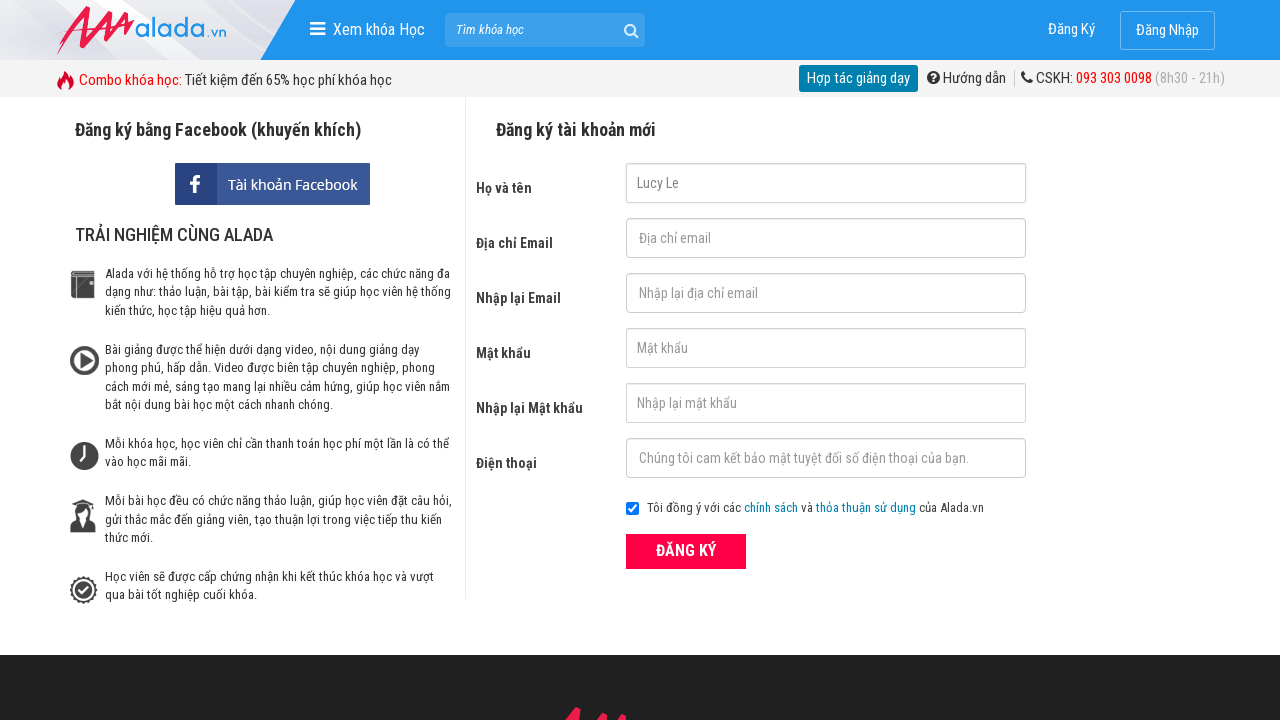

Filled email field with 'lucyle90@gmail.com' on #txtEmail
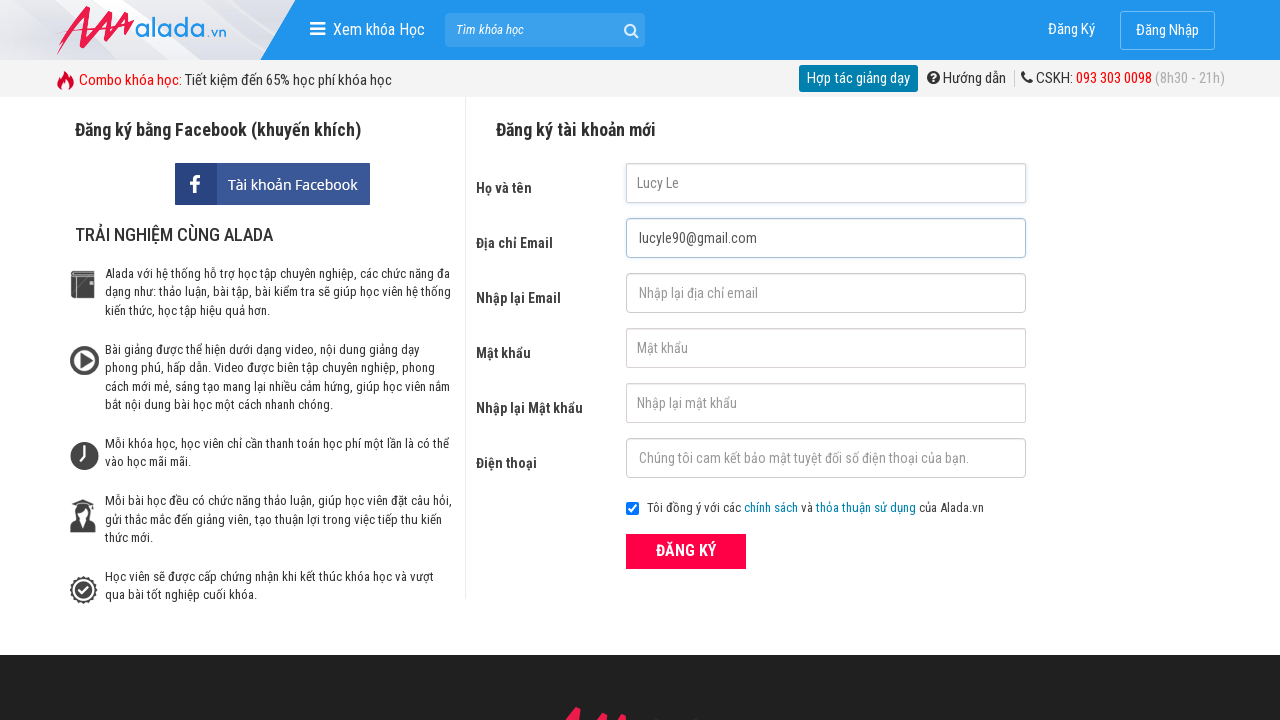

Filled confirm email field with 'lucyle90@gmail.com' on #txtCEmail
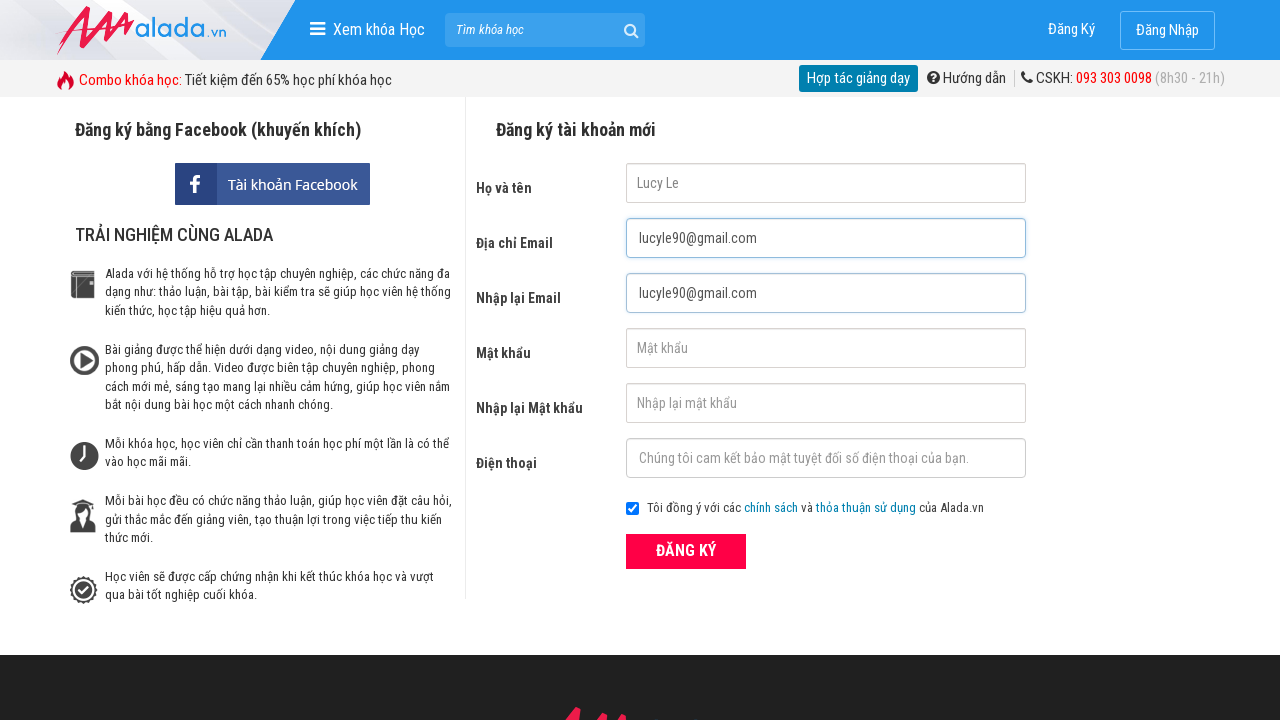

Filled password field with short password '123' (less than 6 characters) on #txtPassword
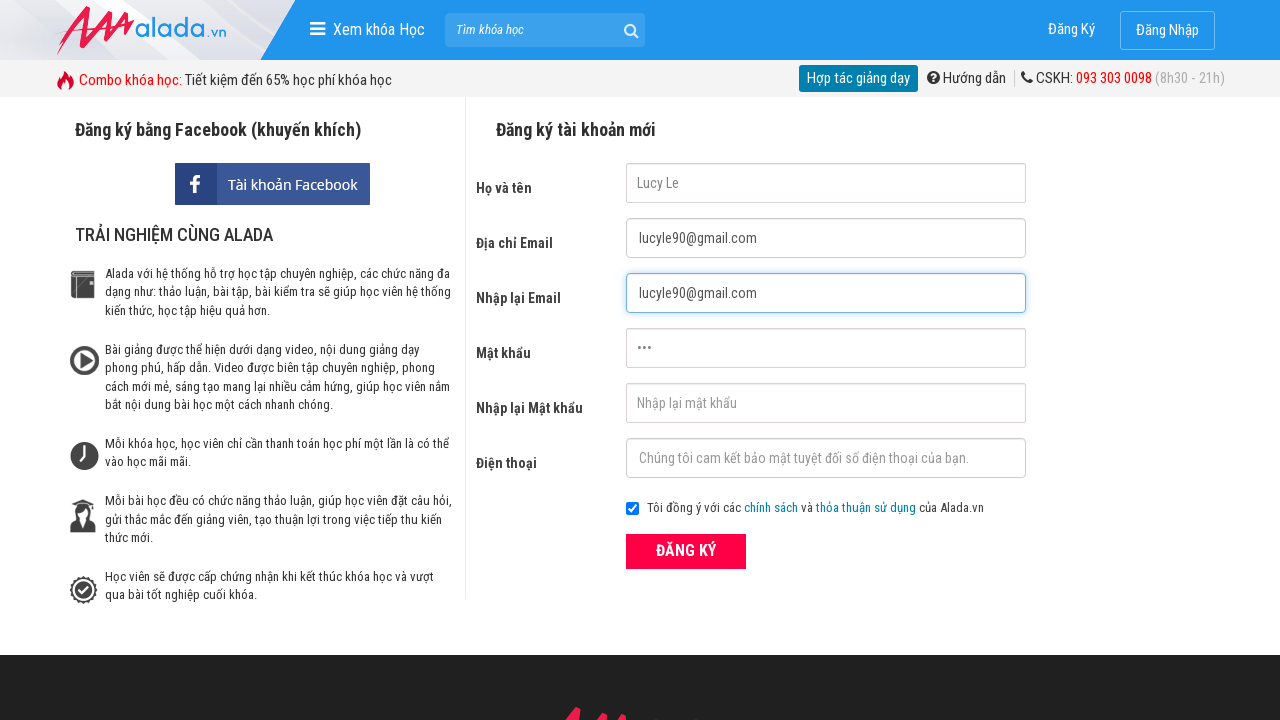

Filled confirm password field with '123' on #txtCPassword
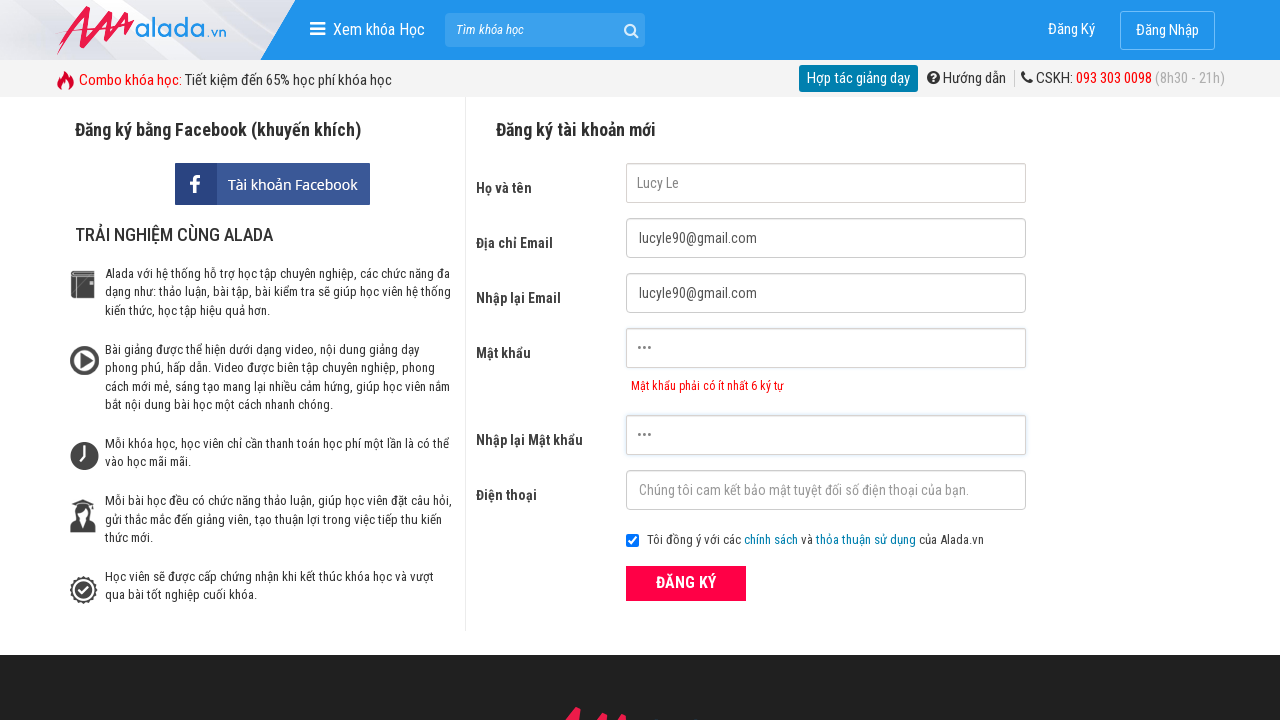

Filled phone field with '0972341124' on #txtPhone
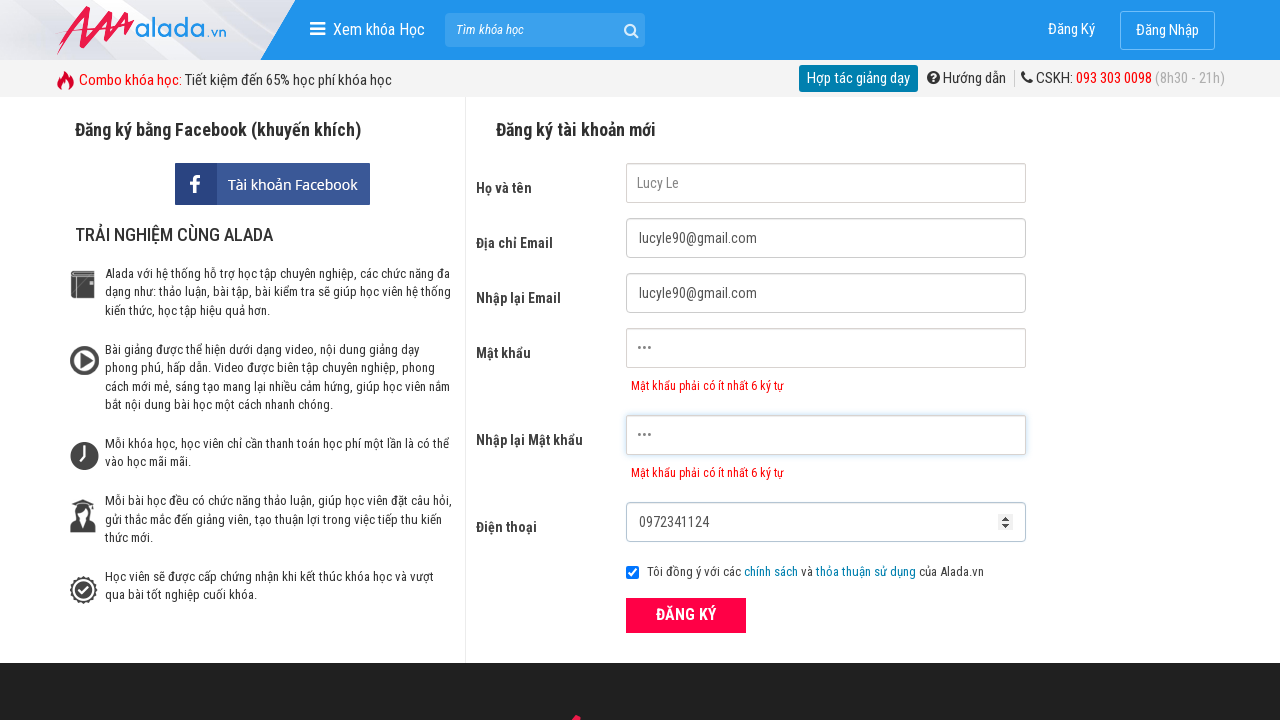

Clicked register button to submit the form at (686, 615) on xpath=//button[text()='ĐĂNG KÝ' and @type='submit']
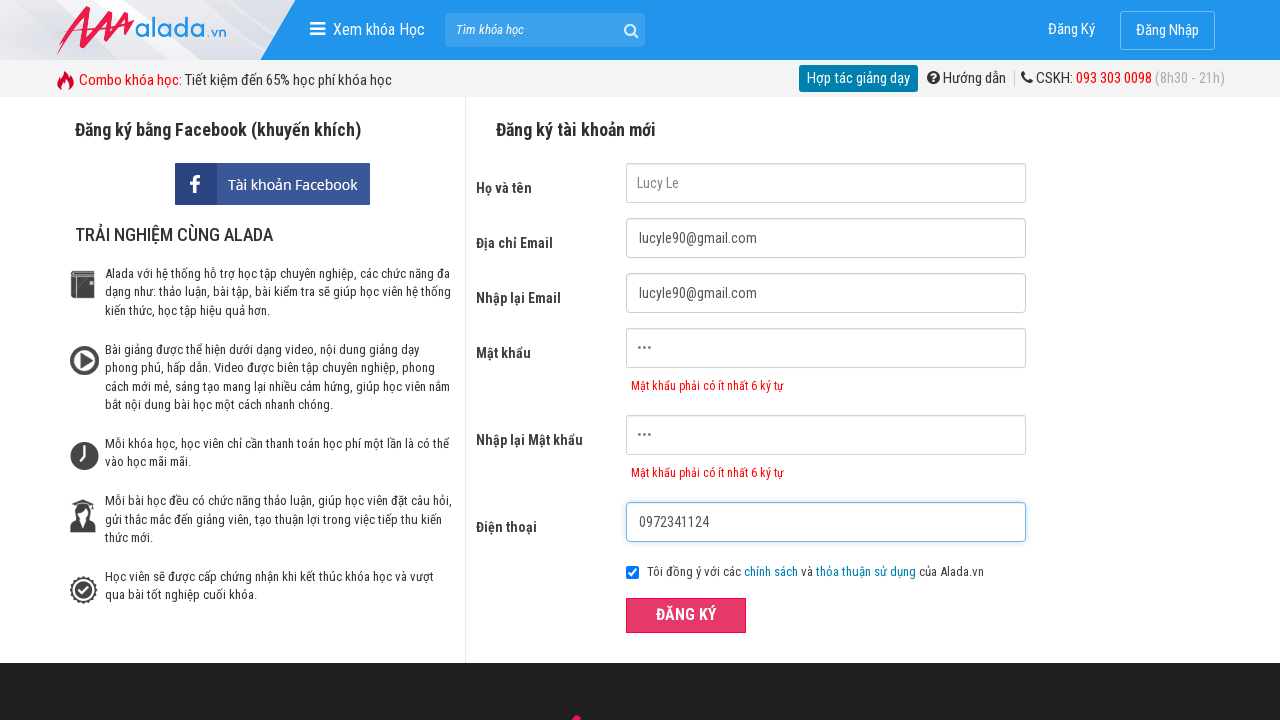

Password error message appeared
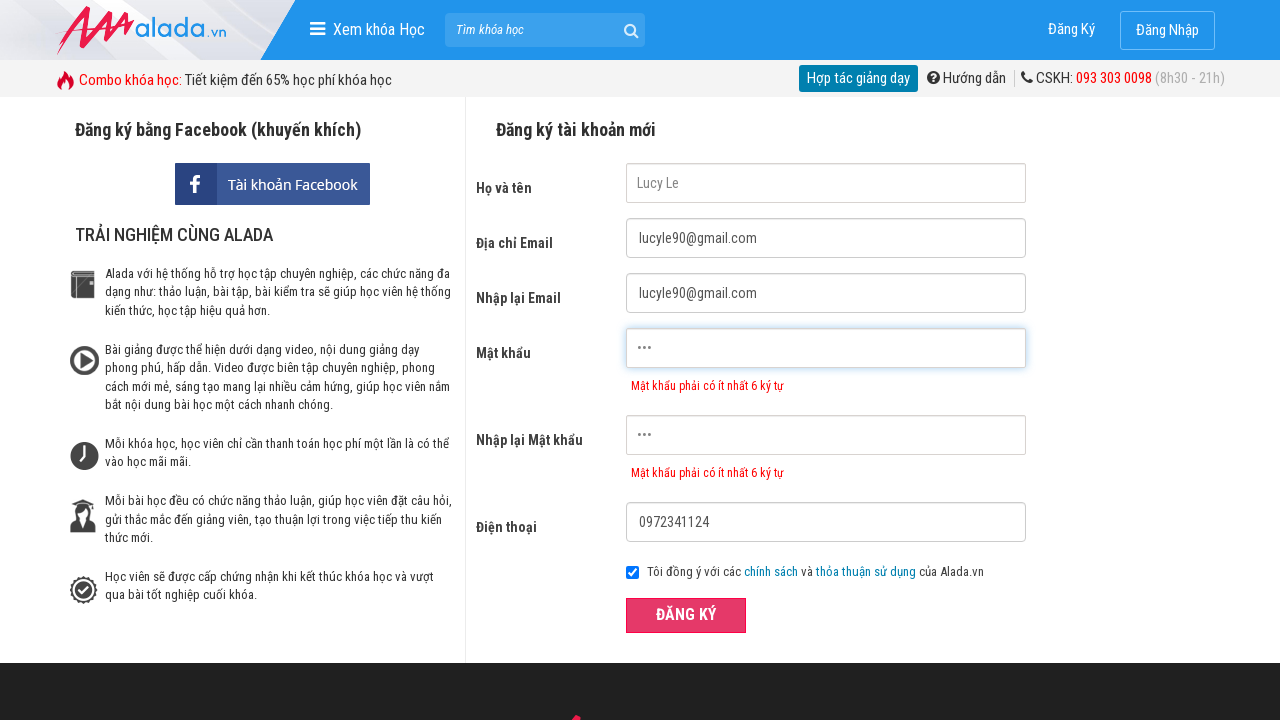

Confirm password error message appeared
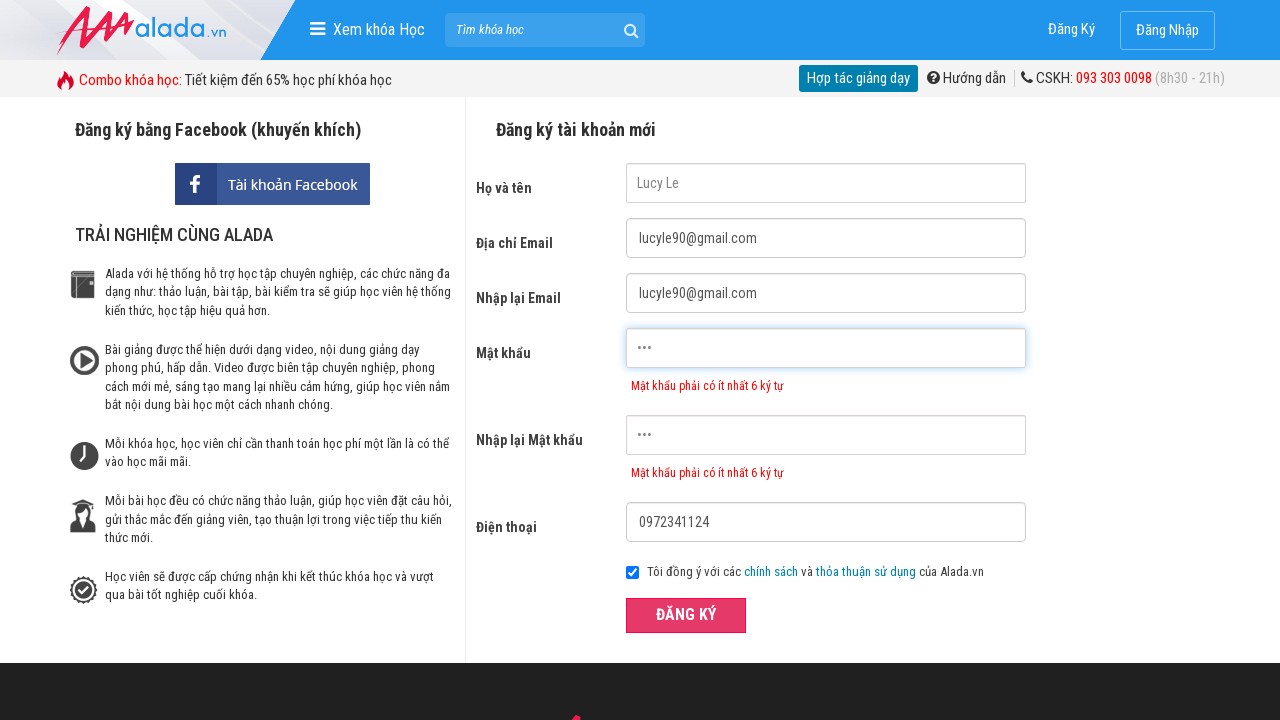

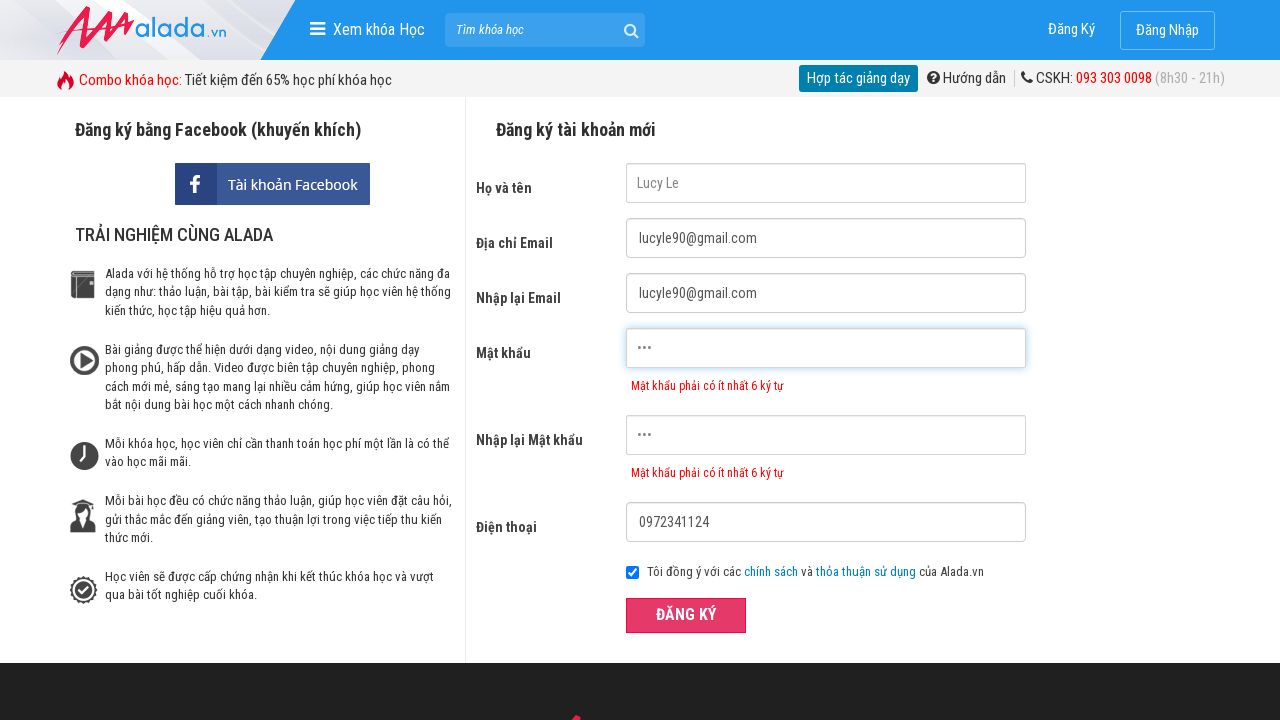